Tests the dynamic controls page by clicking the Remove button, waiting for the loading bar to disappear, and verifying that the checkbox is removed and the "It's gone!" message is displayed.

Starting URL: https://practice.cydeo.com/dynamic_controls

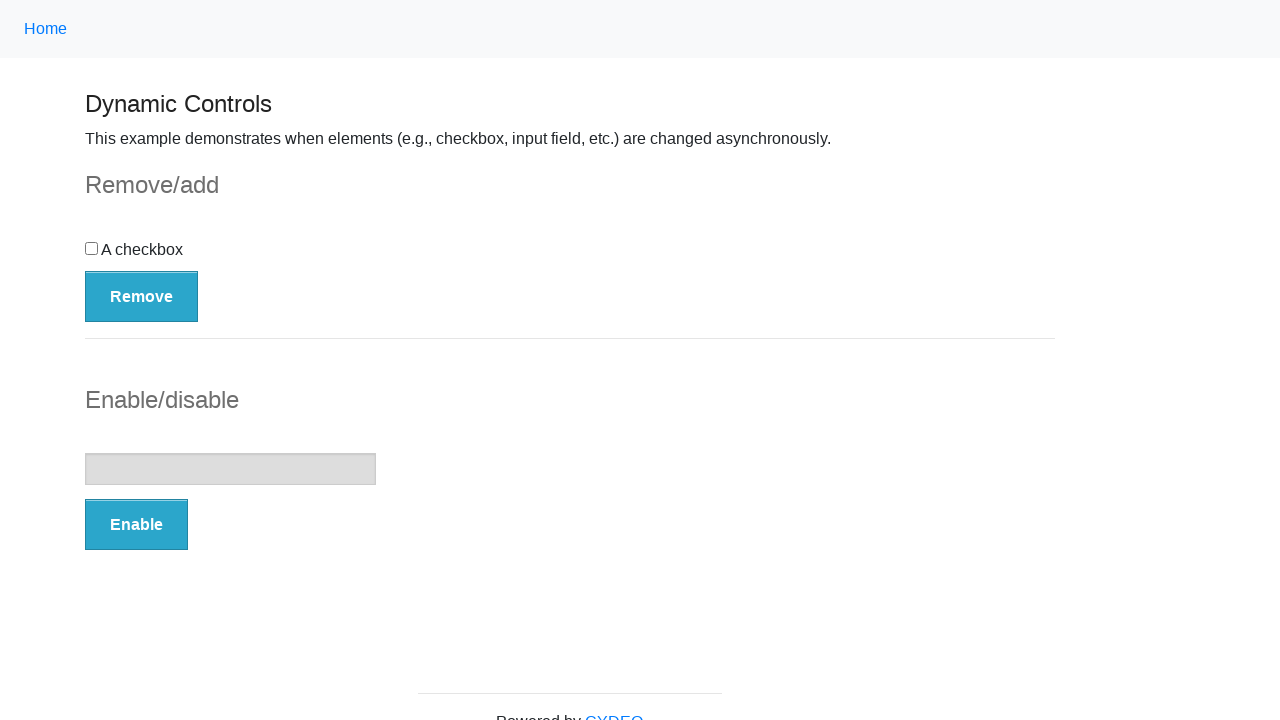

Clicked the Remove button at (142, 296) on button:has-text('Remove')
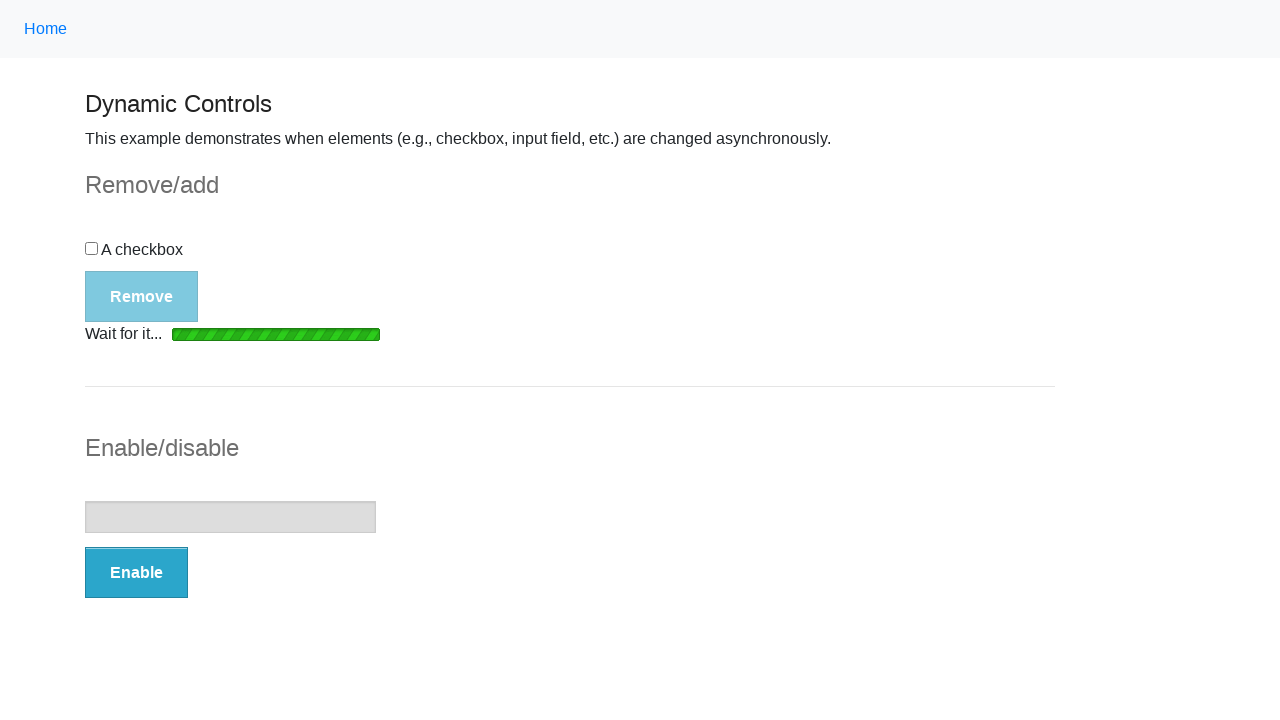

Loading bar disappeared
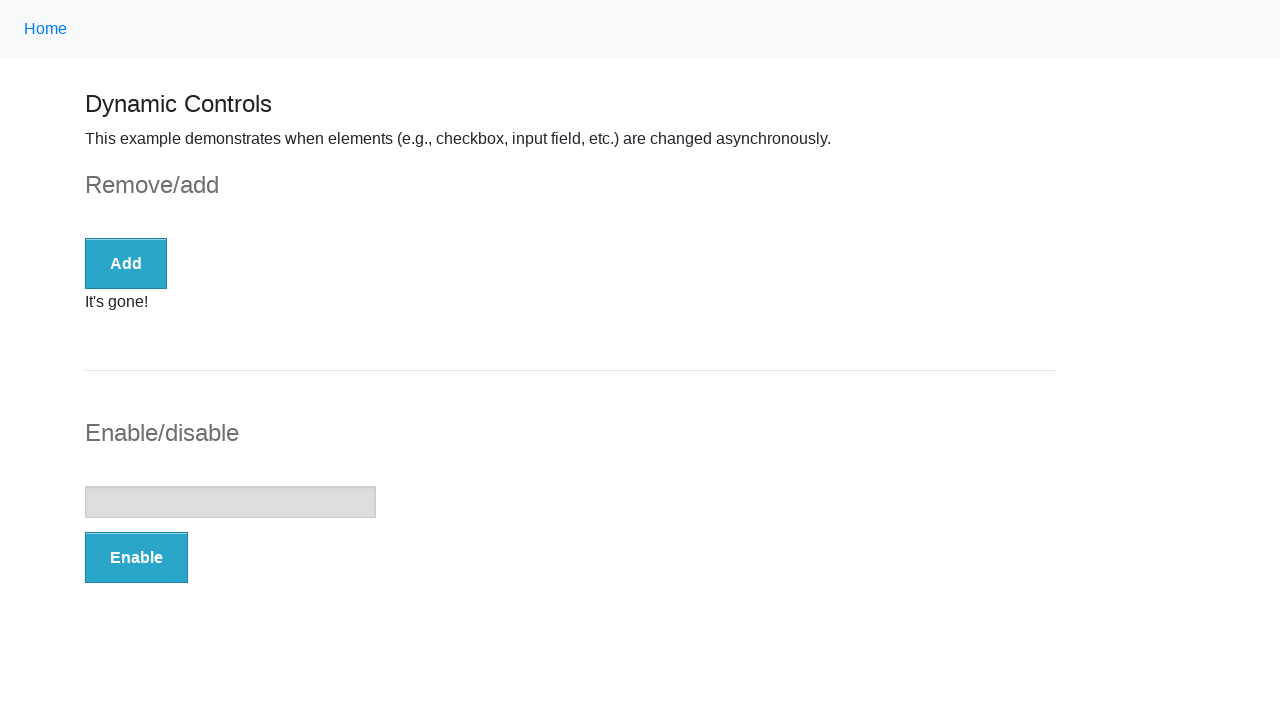

Checkbox is no longer visible
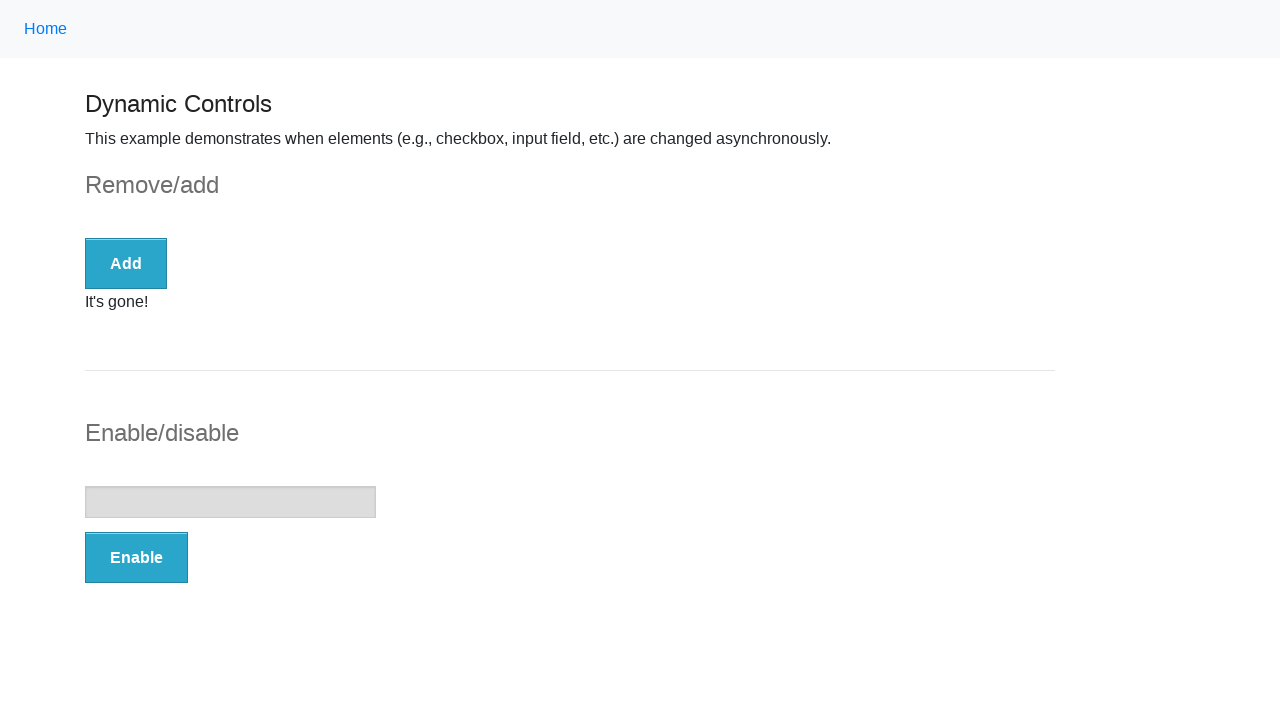

It's gone! message is visible
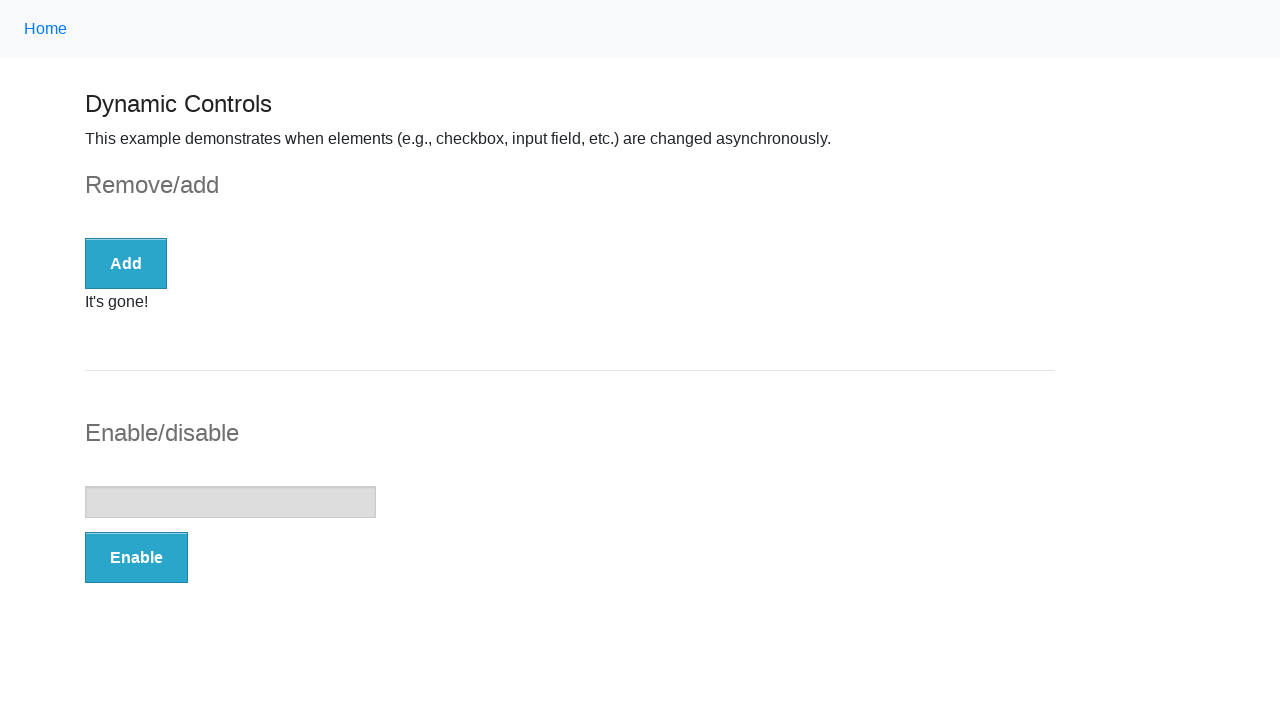

Verified message text is 'It's gone!'
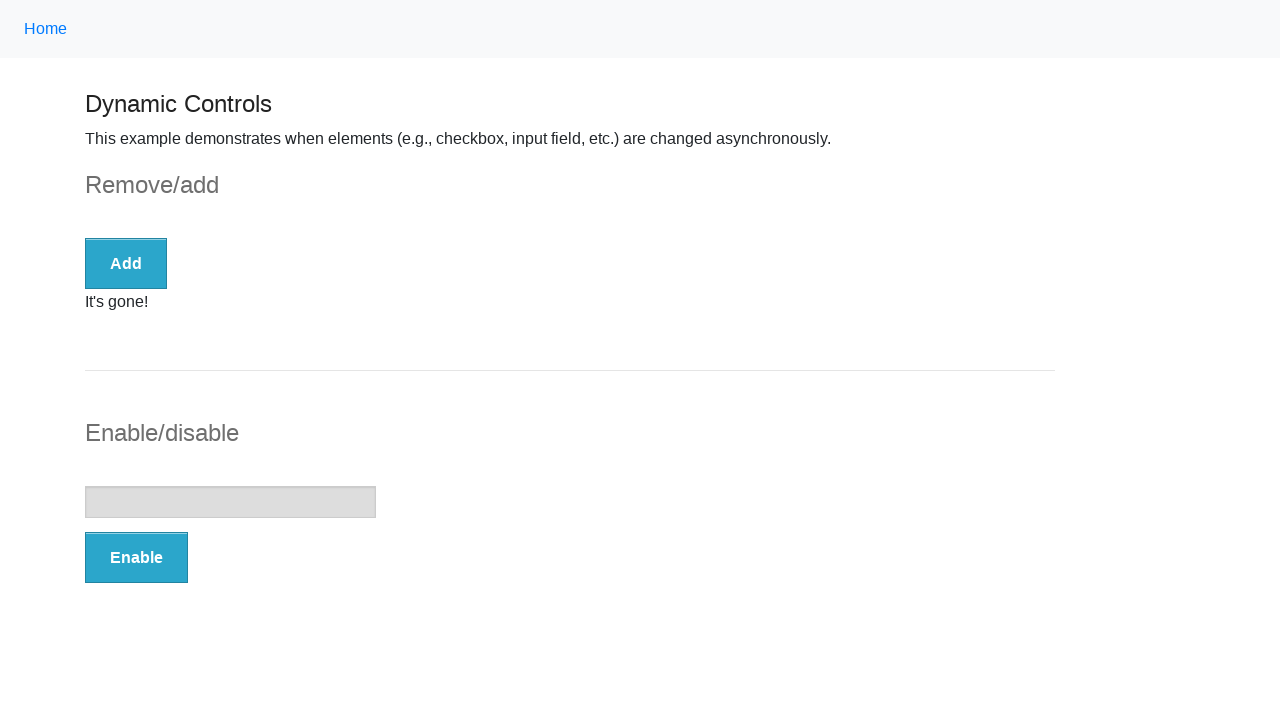

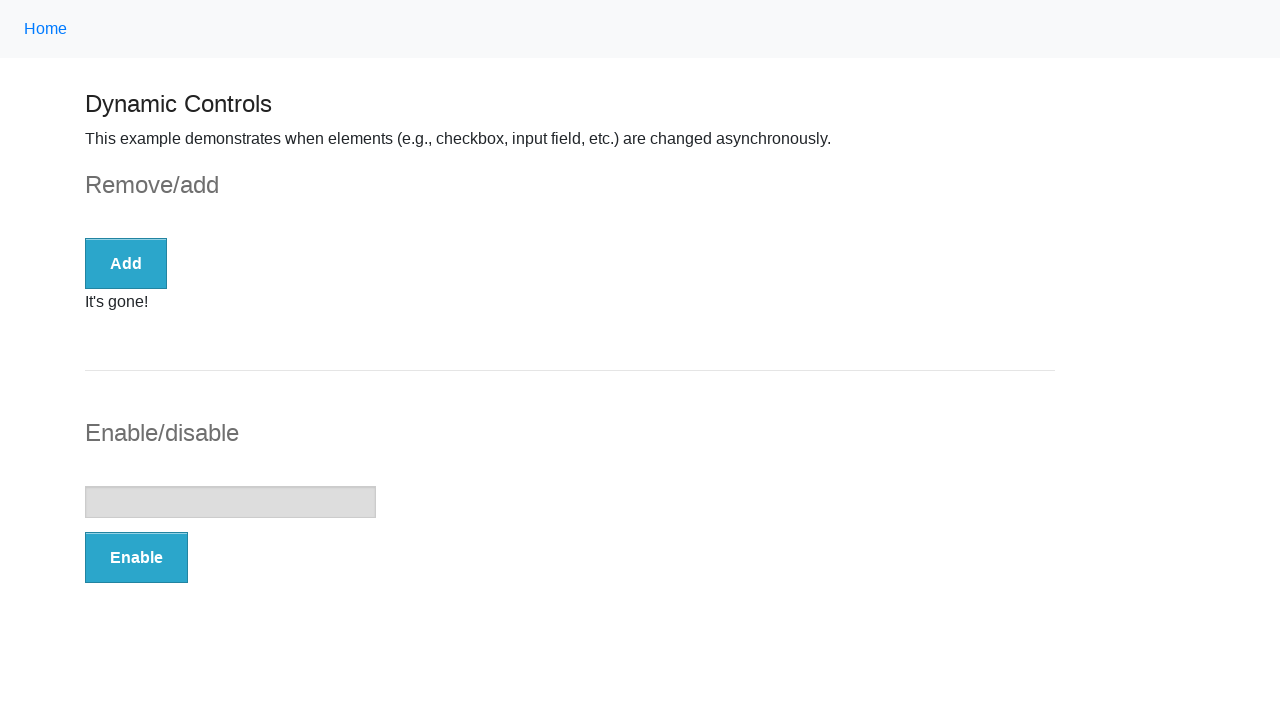